Tests navigation and interaction with a Russian football statistics website, including viewing player statistics, clicking on a specific player, and using filters to change the view

Starting URL: https://www.sport-express.ru/football/L/russia/premier/2023-2024/statistics/estimation/

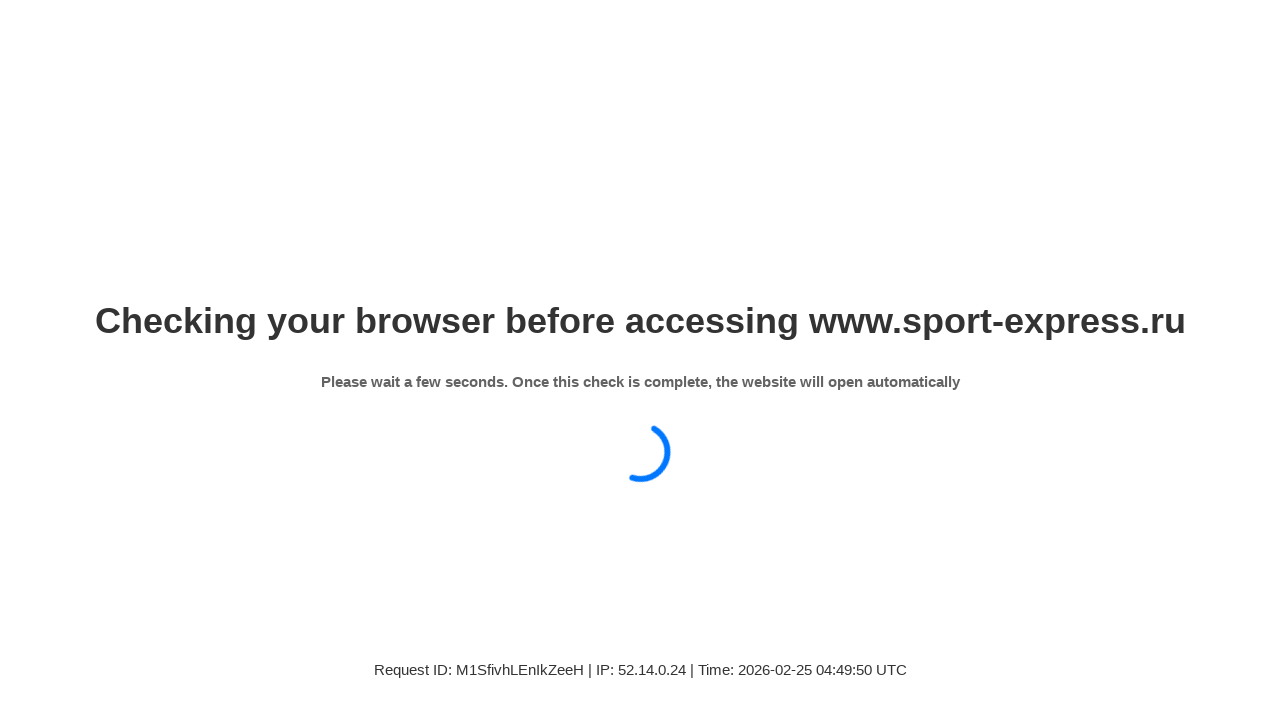

Player statistics table loaded on Russian football statistics page
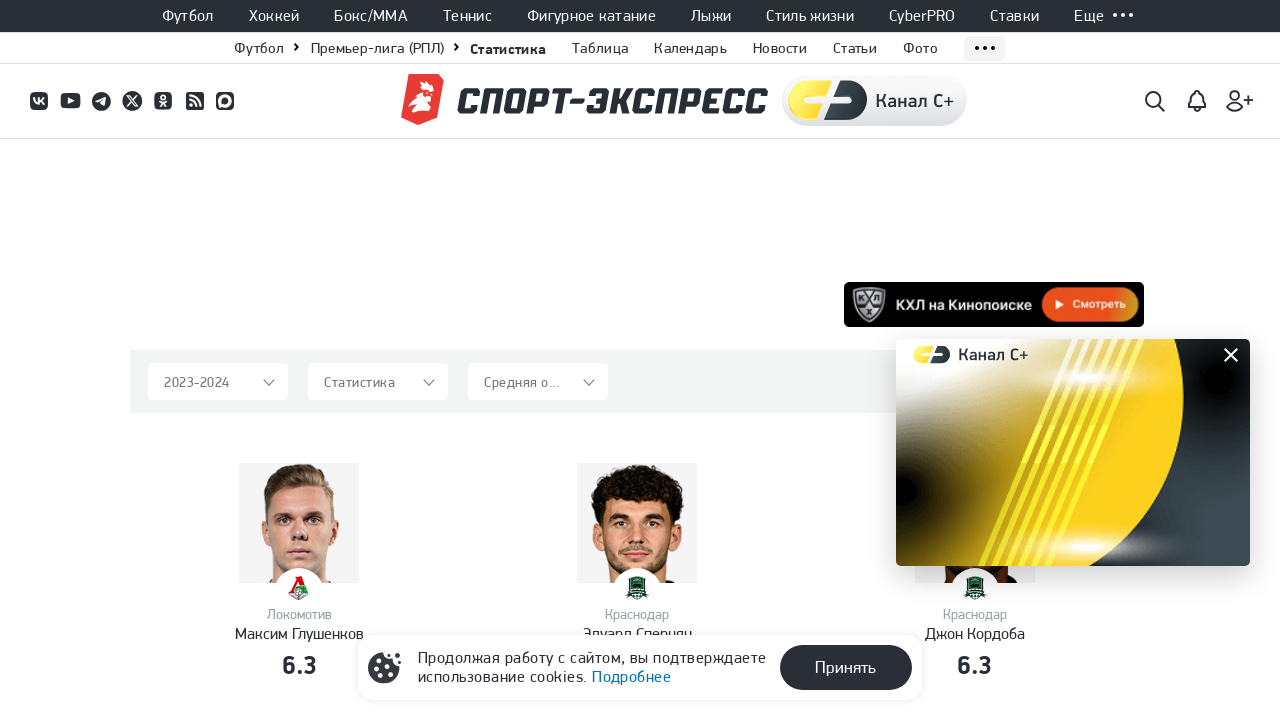

Clicked on player Джон Кордоба to view player details at (975, 634) on p.se19-player-statistics__name a:has-text('Джон Кордоба')
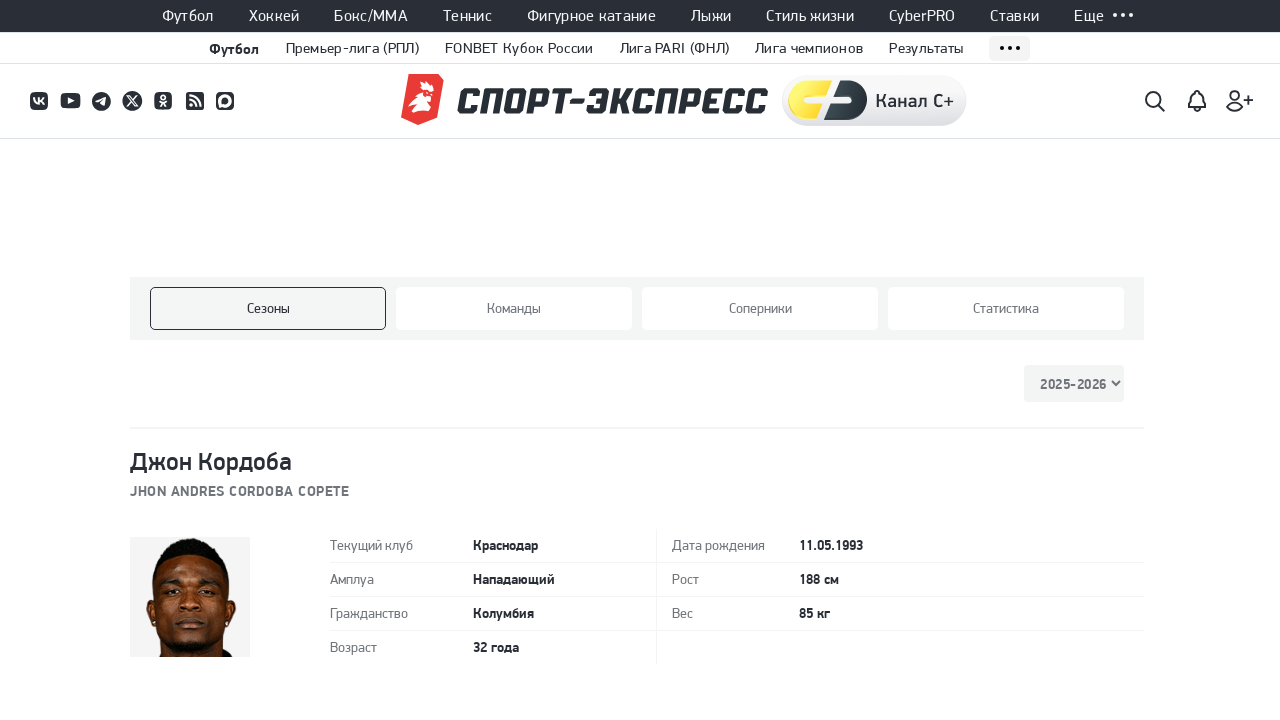

Player page loaded successfully
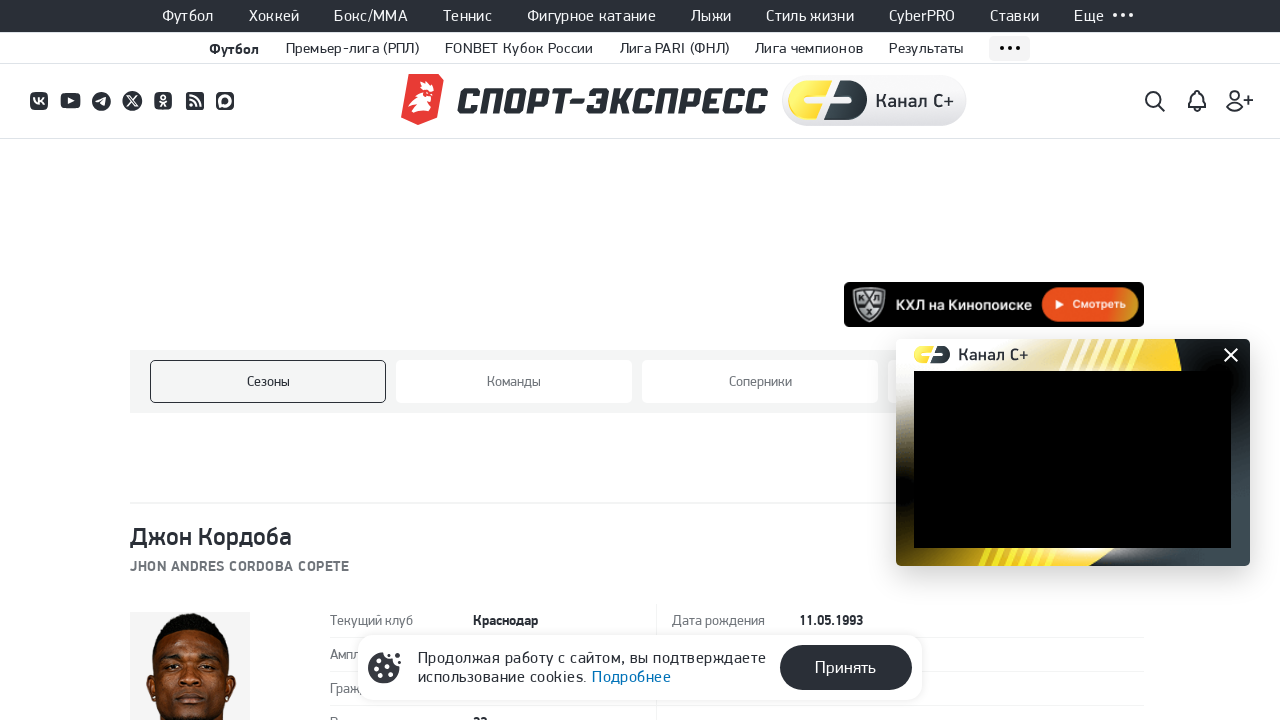

Navigated back to statistics page
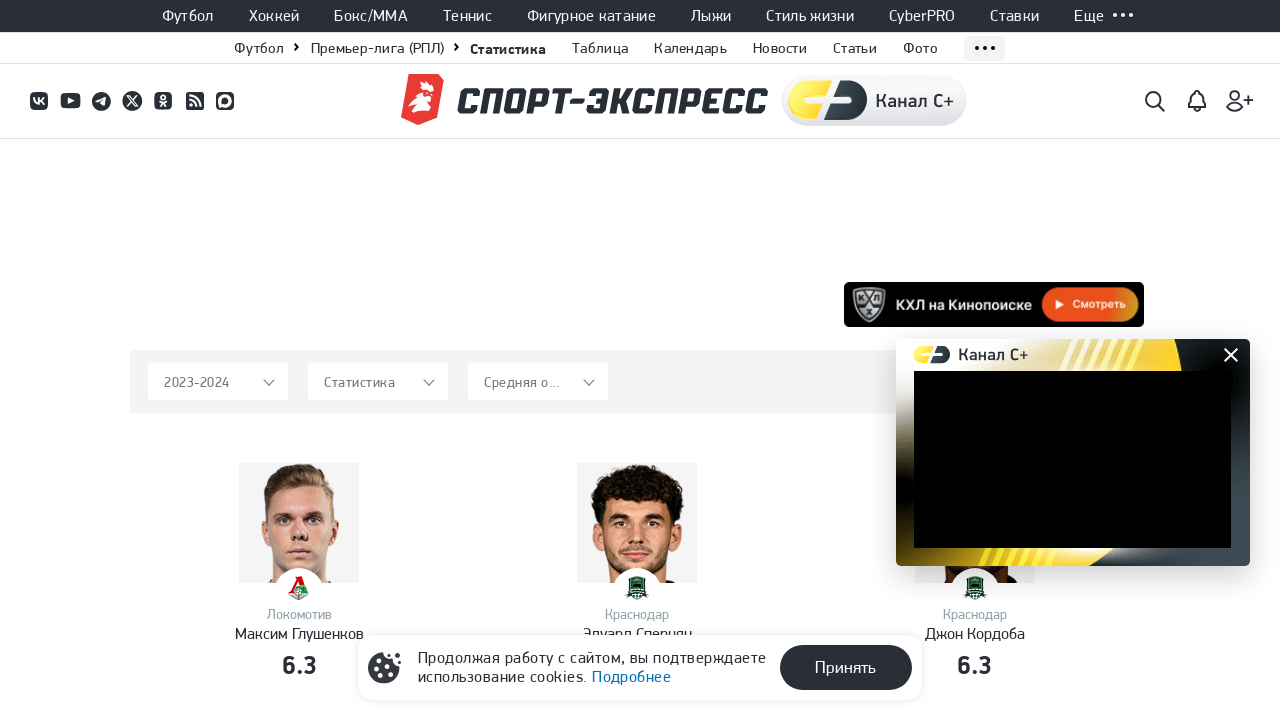

Statistics page reloaded with filter dropdown visible
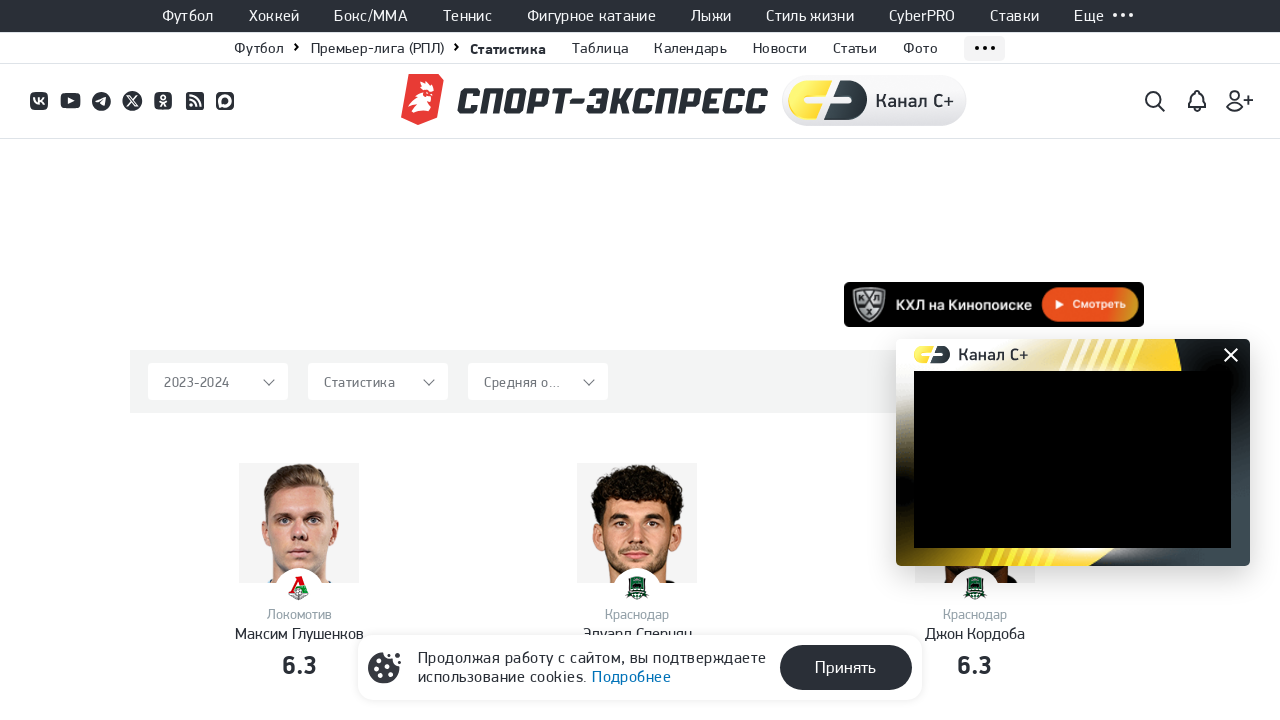

Clicked on statistics filter dropdown menu at (538, 382) on span#select2-submenu_level_b_4-container
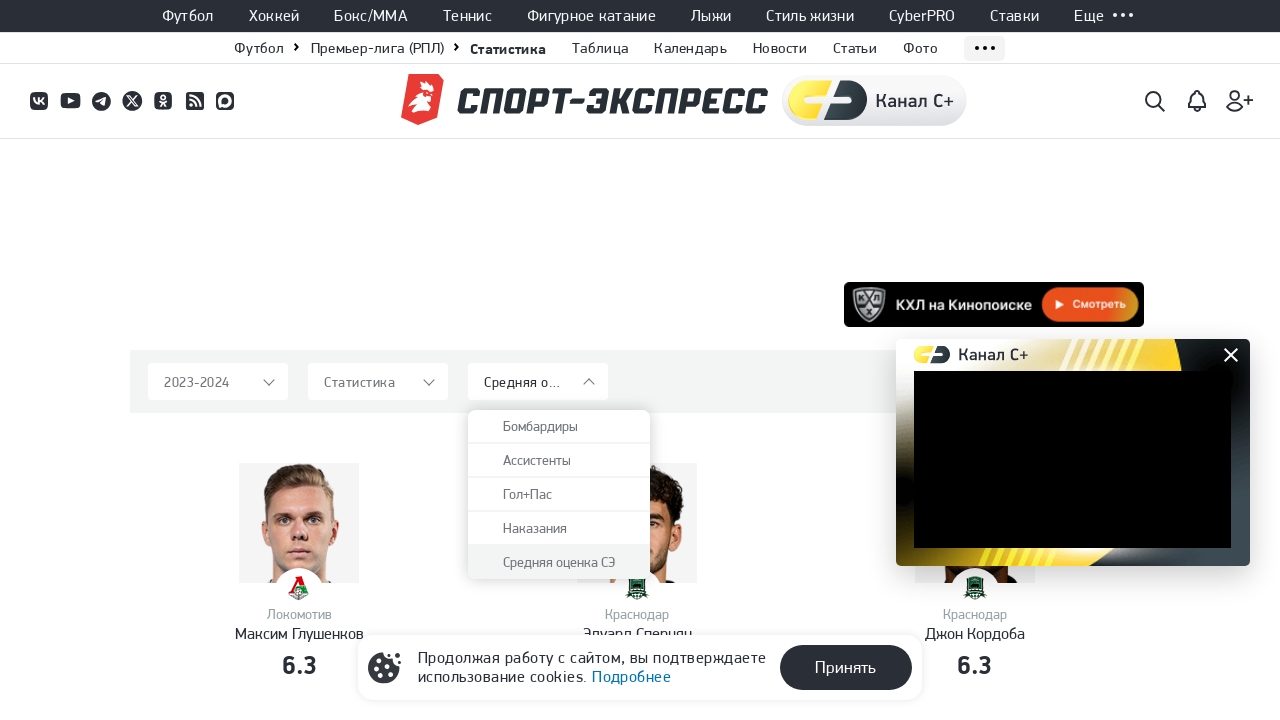

Selected 'goalpass' filter option from dropdown at (559, 495) on li[id*='goalpass']
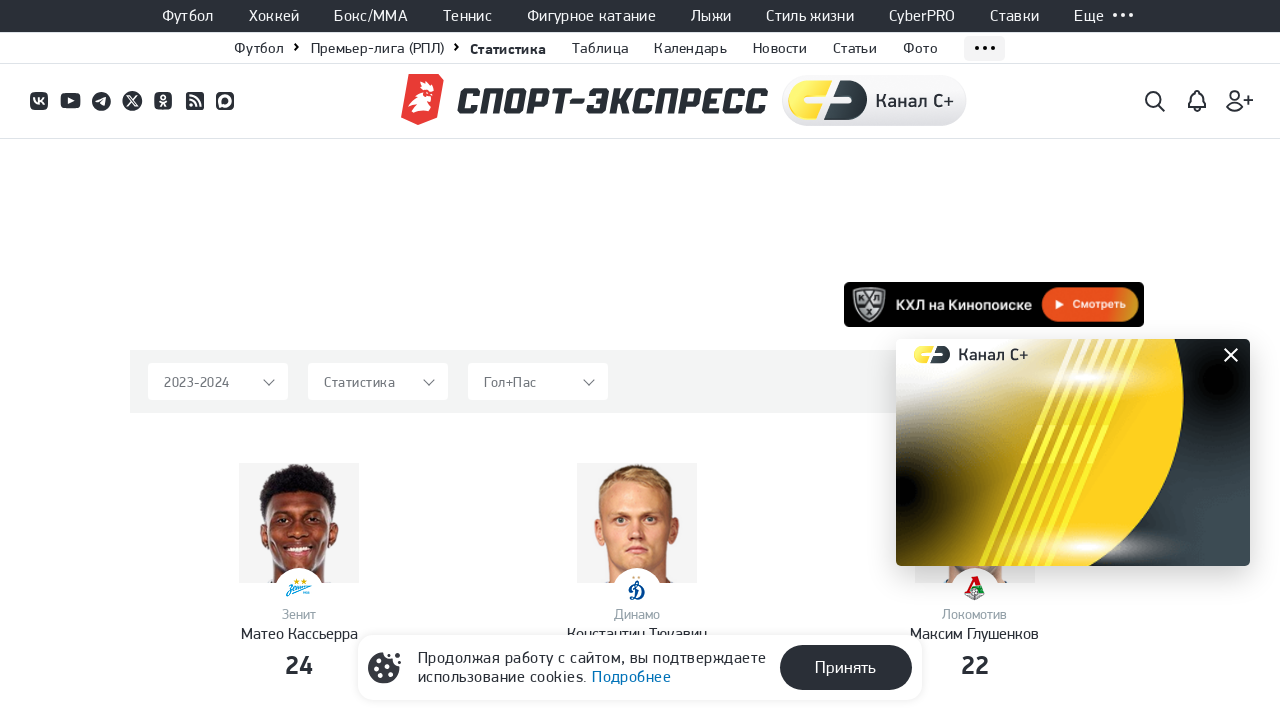

Page updated with goalpass statistics filter applied
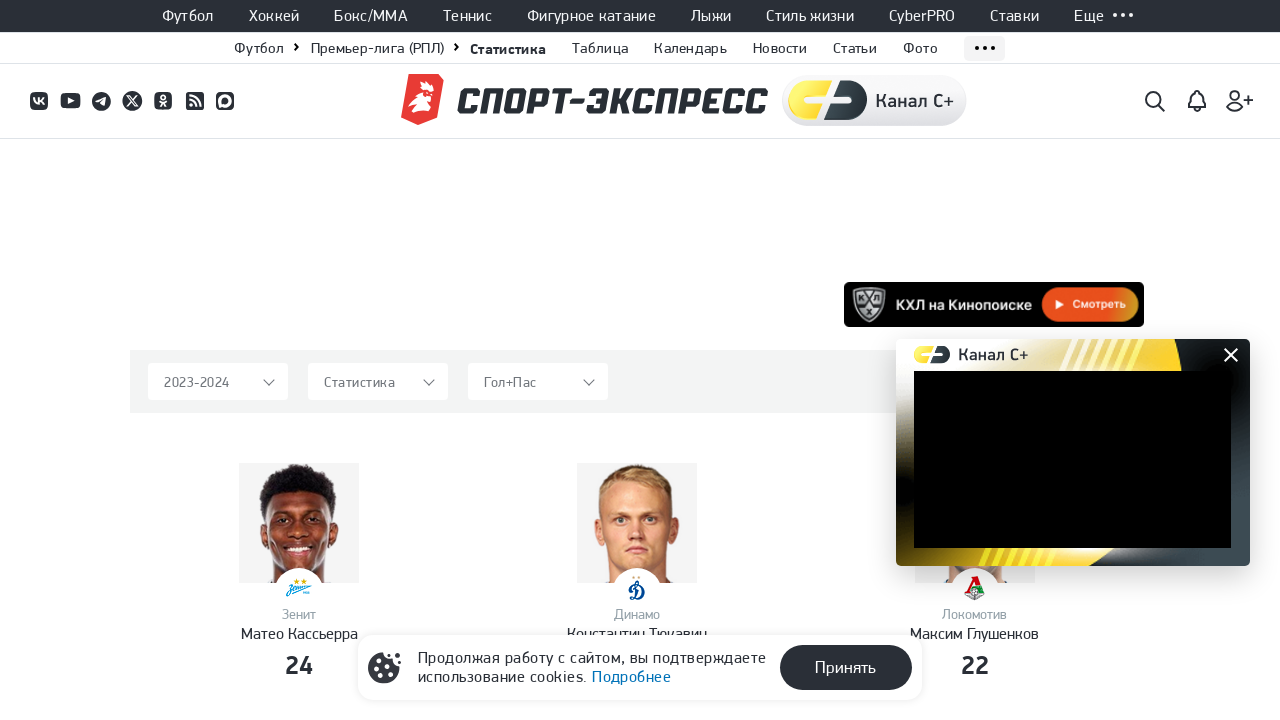

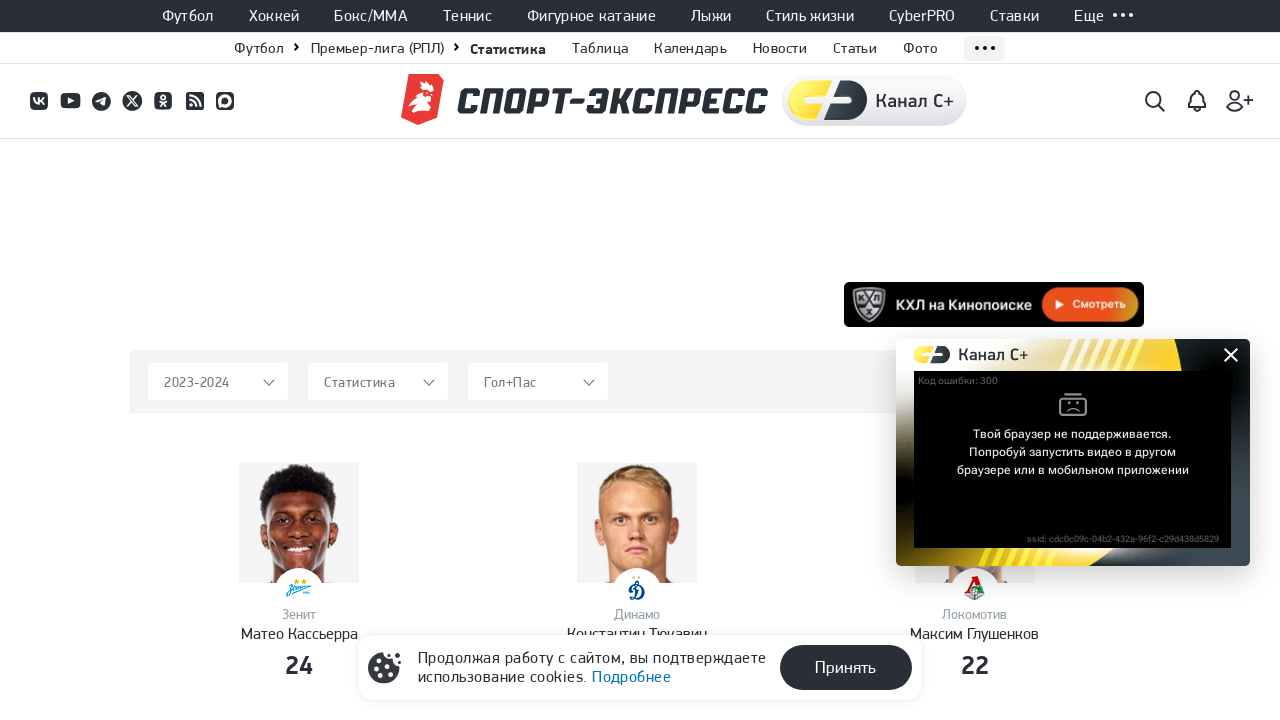